Tests JavaScript confirm dialog by clicking the confirm button, dismissing it, and verifying the result message

Starting URL: https://the-internet.herokuapp.com/javascript_alerts

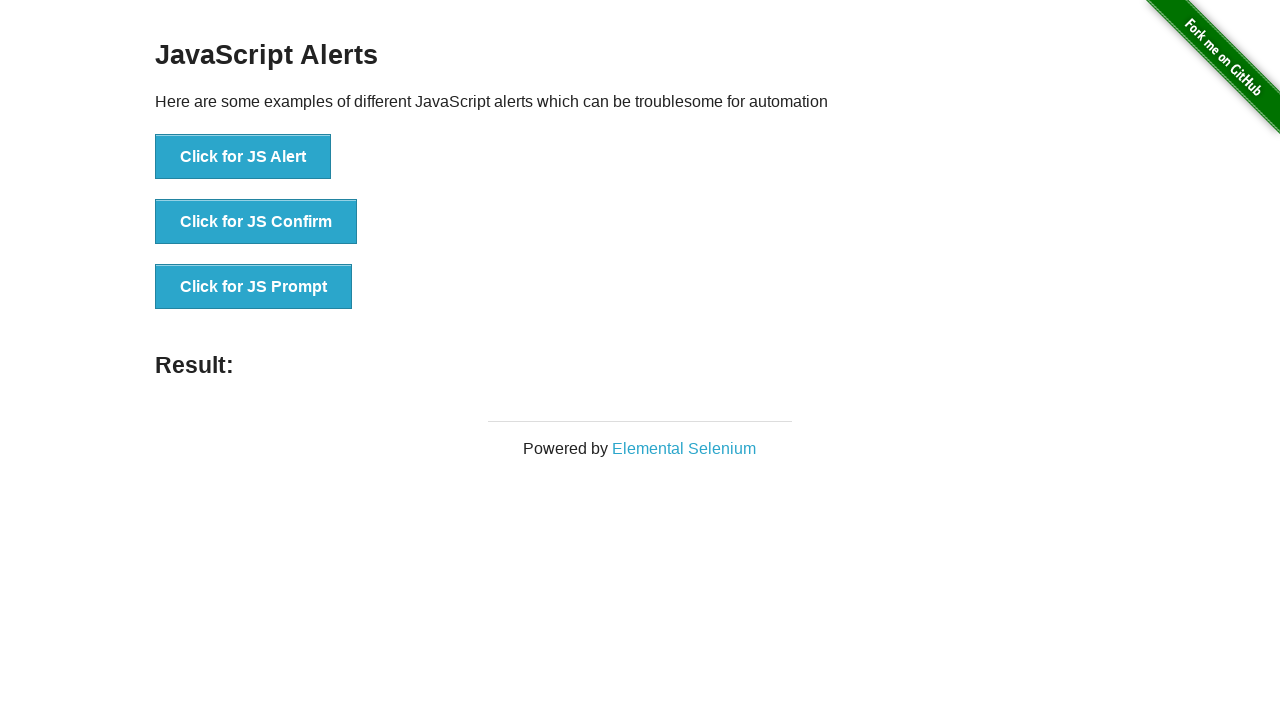

Clicked 'Click for JS Confirm' button to trigger JavaScript confirm dialog at (256, 222) on xpath=//button[text()='Click for JS Confirm']
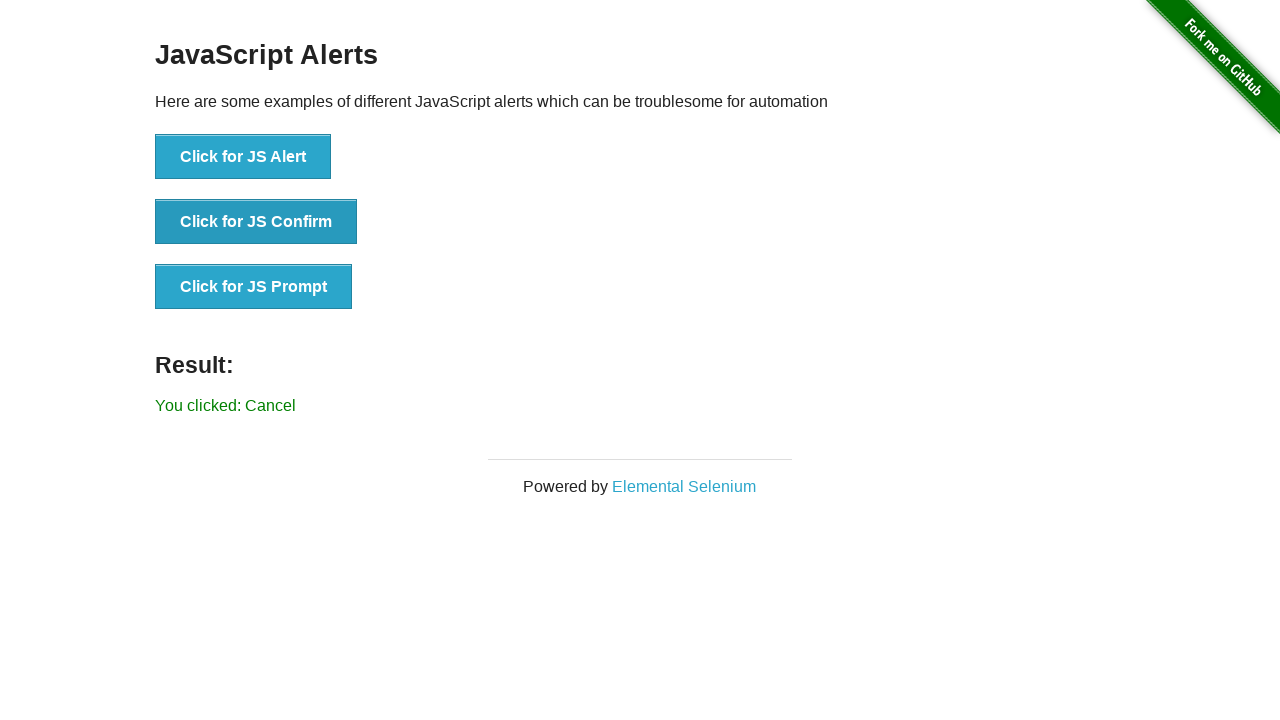

Set up dialog handler to dismiss the confirm dialog
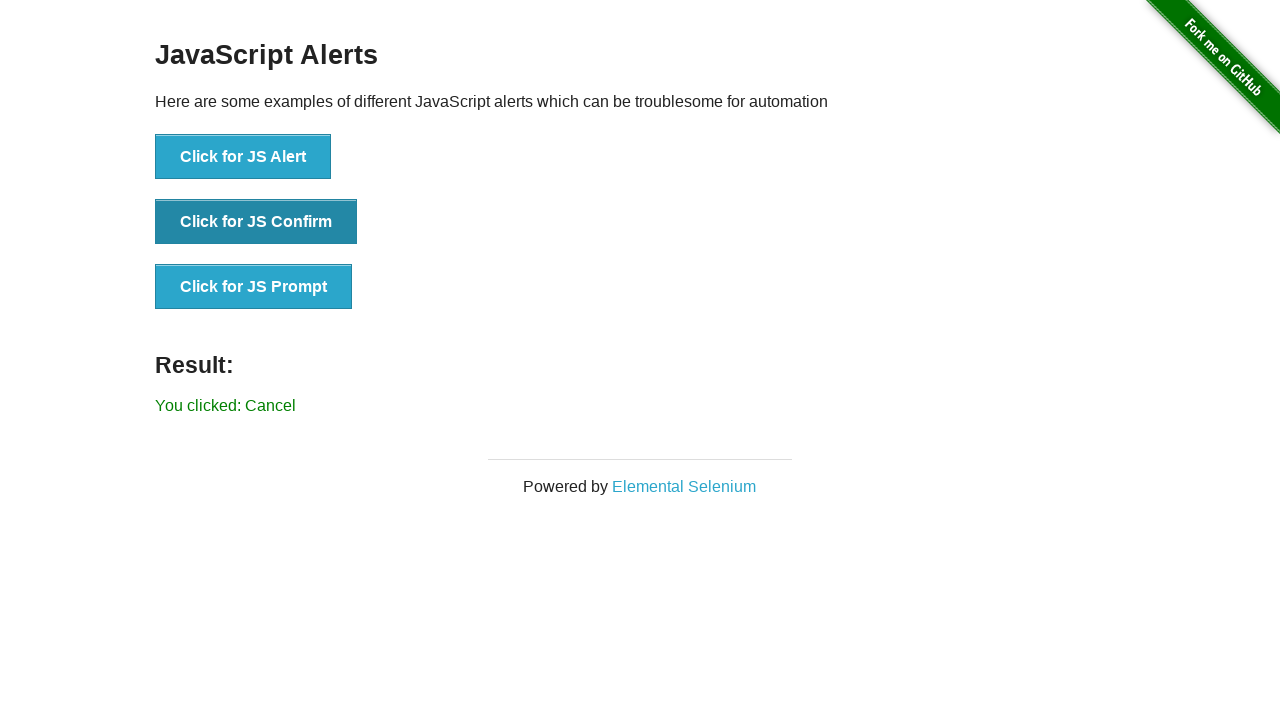

Verified result message appeared after dismissing confirm dialog
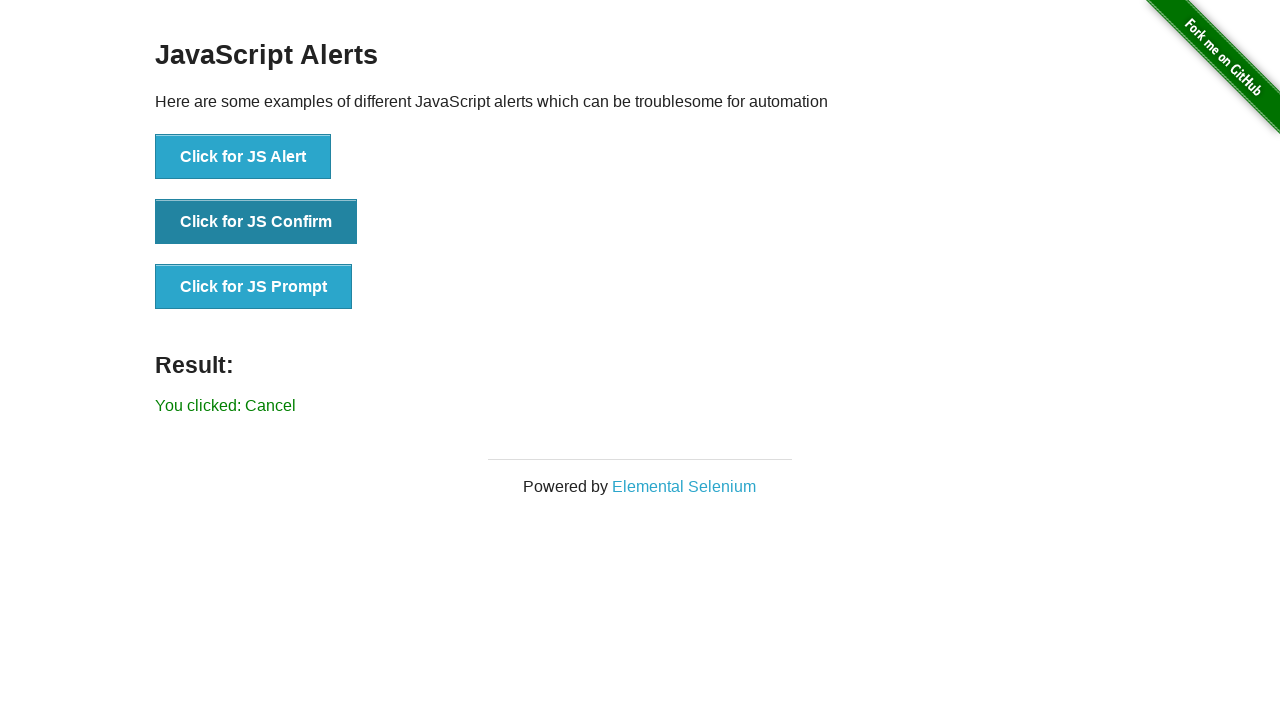

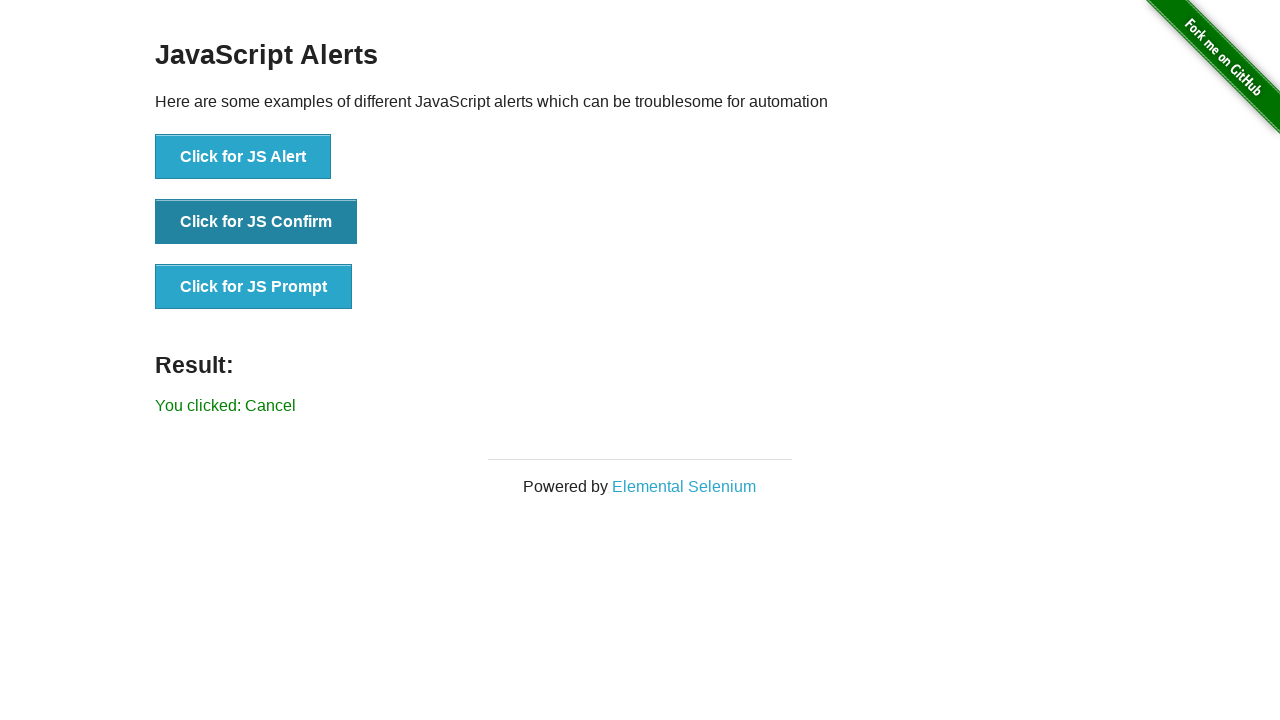